Tests dynamic controls by clicking the Remove button and verifying that the Add button appears afterwards

Starting URL: http://the-internet.herokuapp.com/dynamic_controls

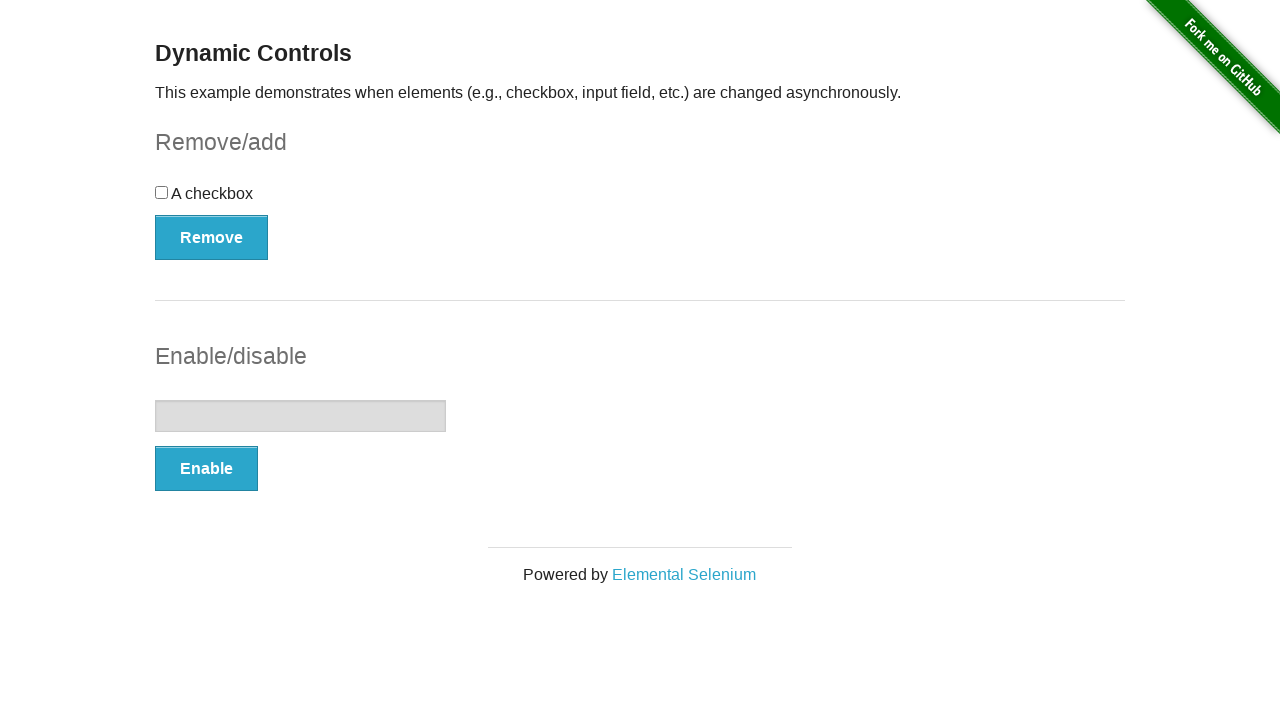

Clicked the Remove button at (212, 237) on xpath=//*[.='Remove']
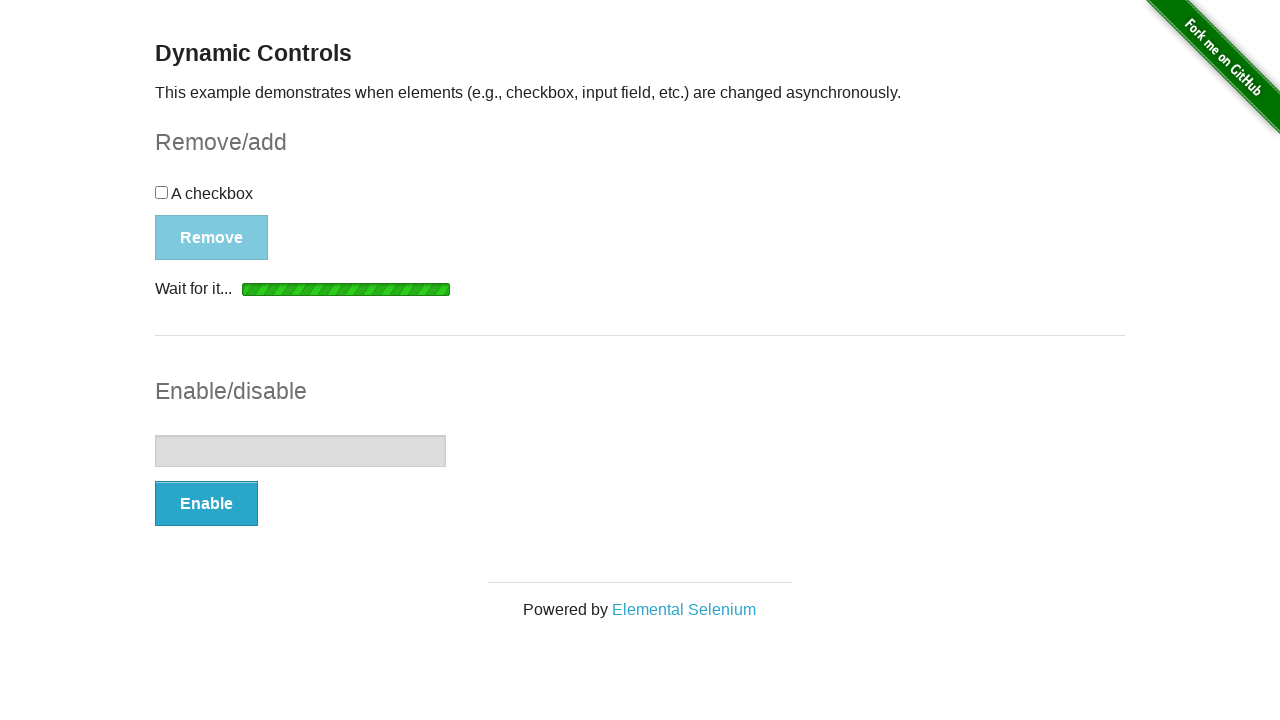

Add button appeared after Remove button was clicked
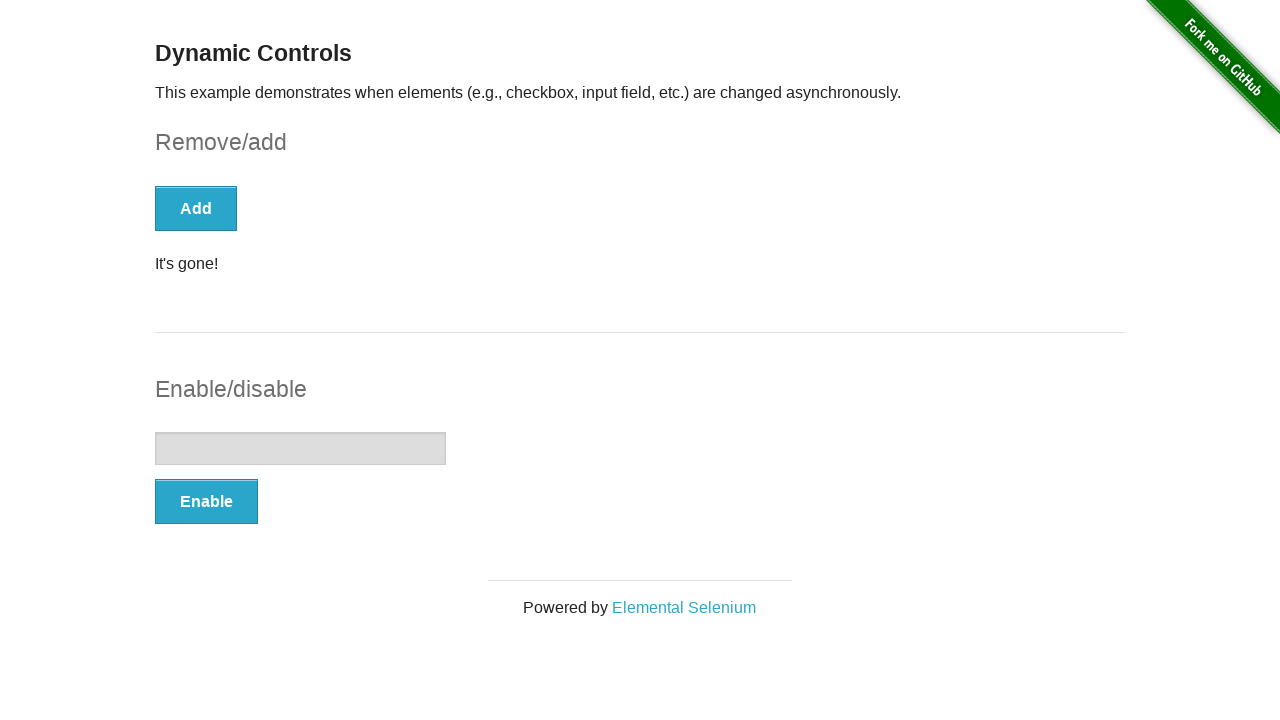

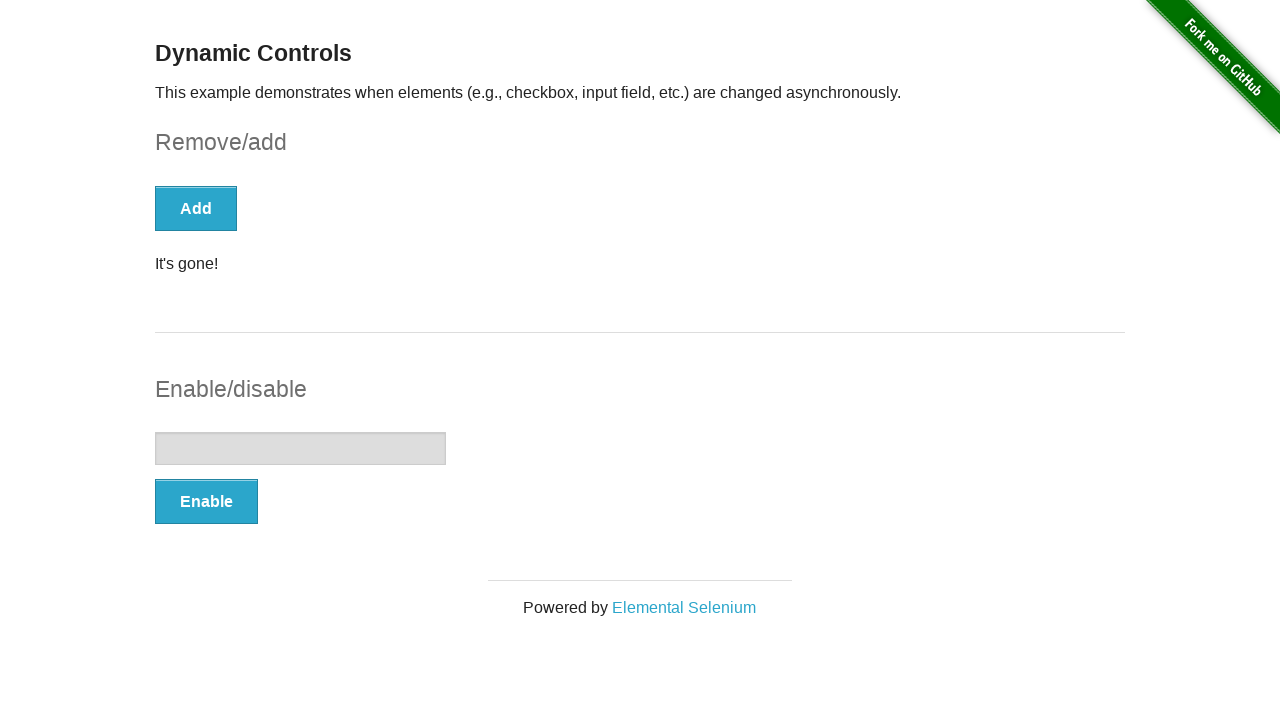